Navigates to SpiceJet website and waits for the page to load

Starting URL: https://www.spicejet.com/

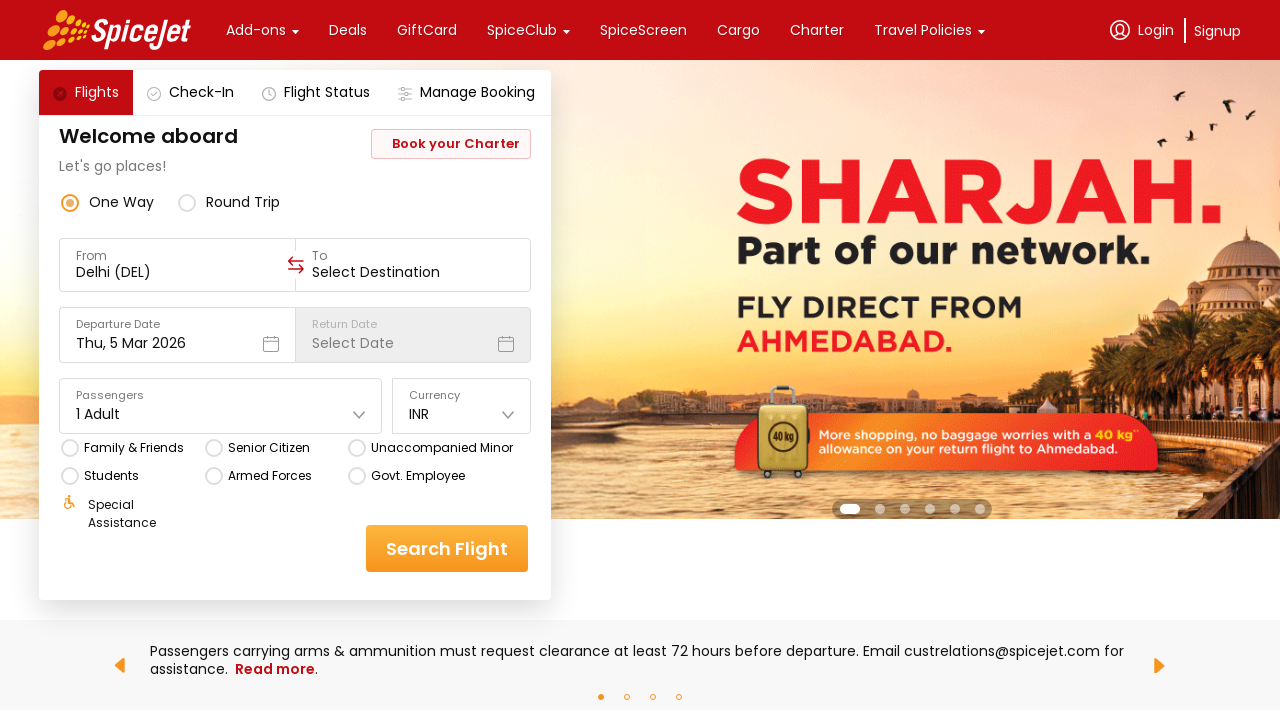

Waited 6 seconds for SpiceJet page to fully load
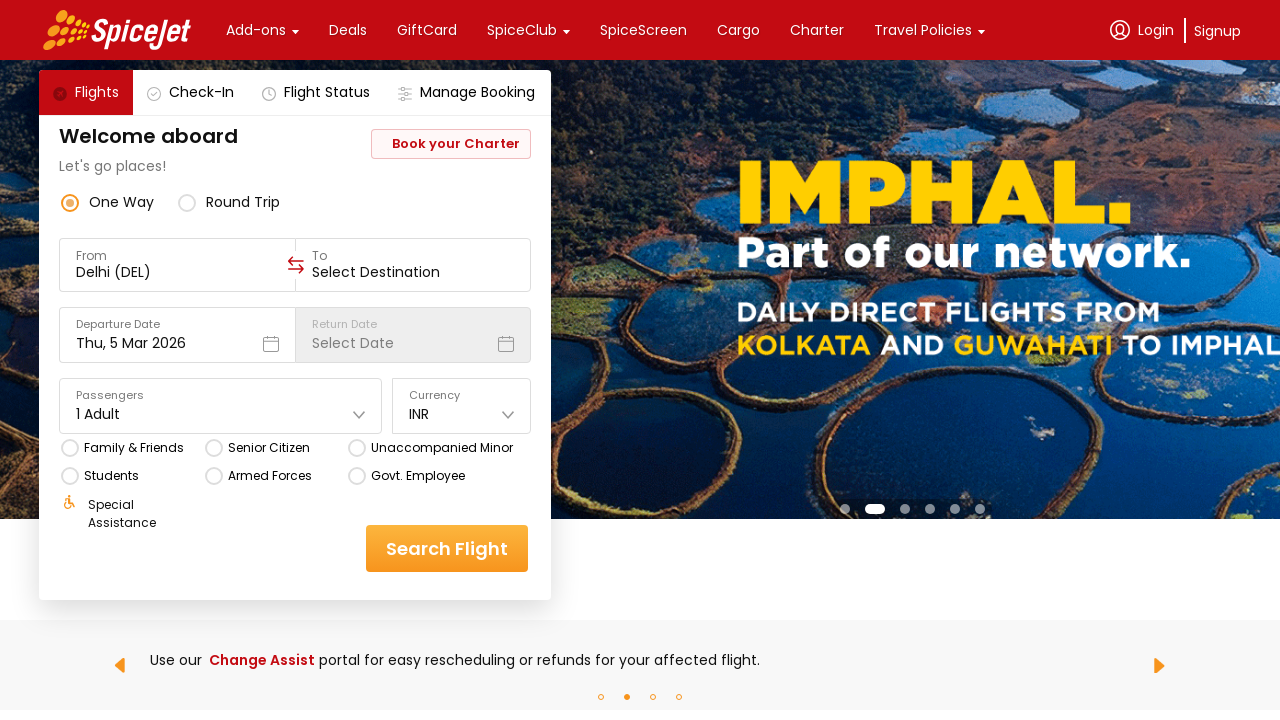

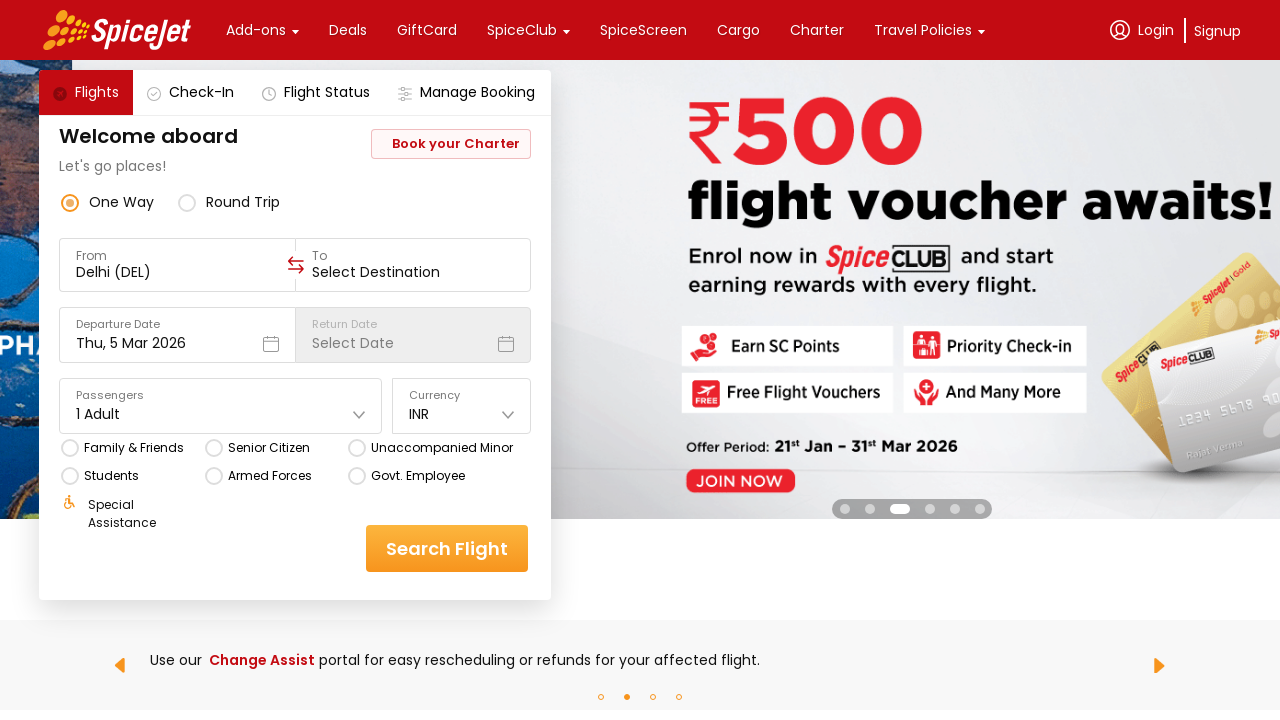